Tests filling out a practice registration form by entering first name, last name, email, and selecting a gender radio button.

Starting URL: https://demoqa.com/automation-practice-form

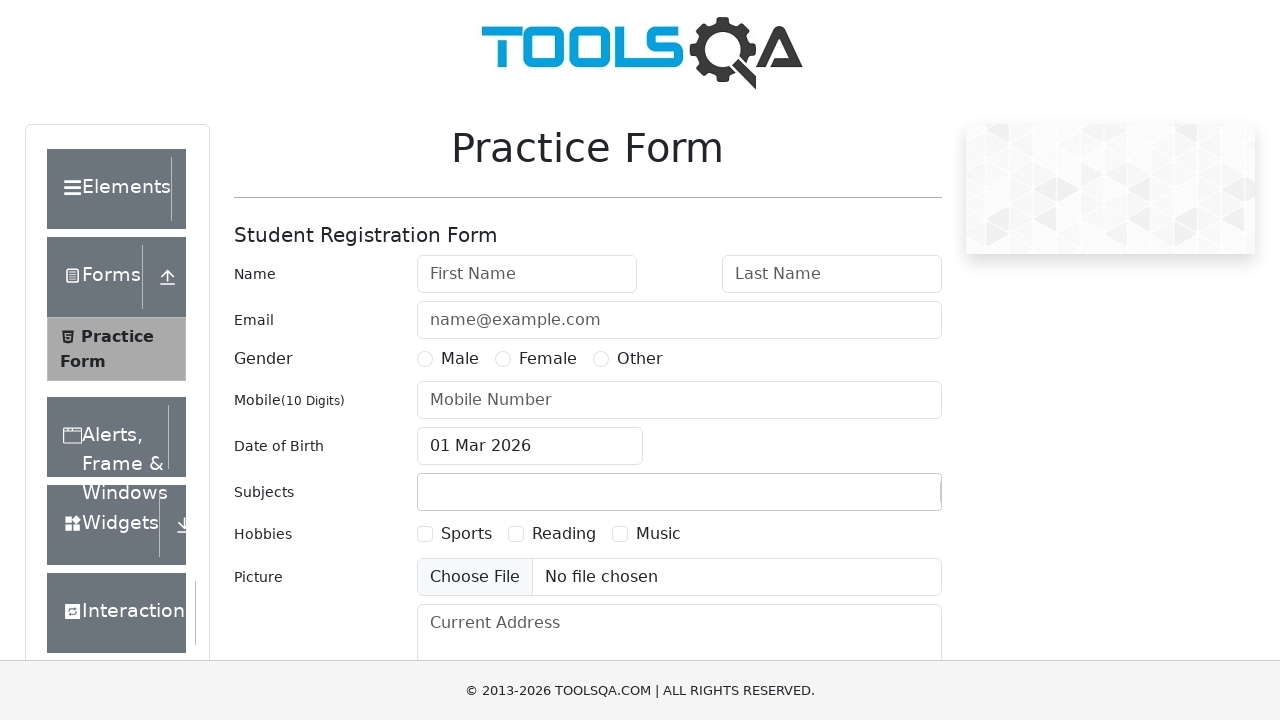

Filled first name field with 'GOPAL' on #firstName
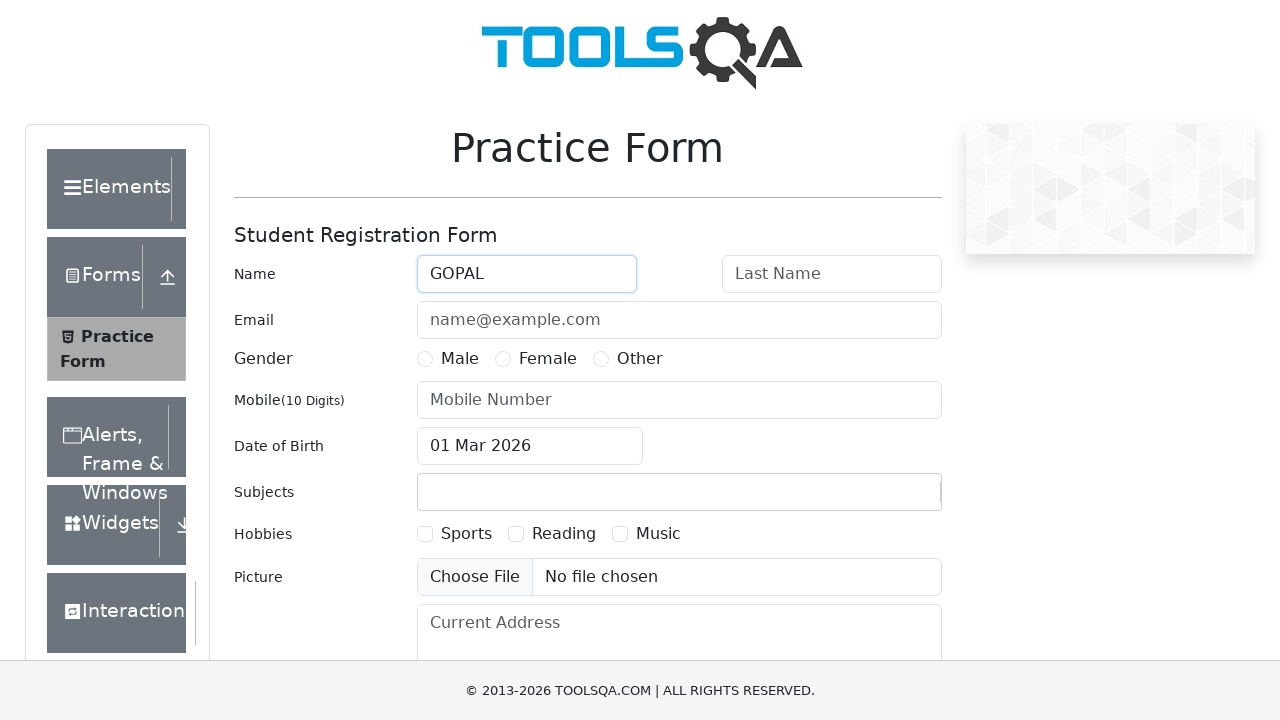

Filled last name field with 'JADHAV' on #lastName
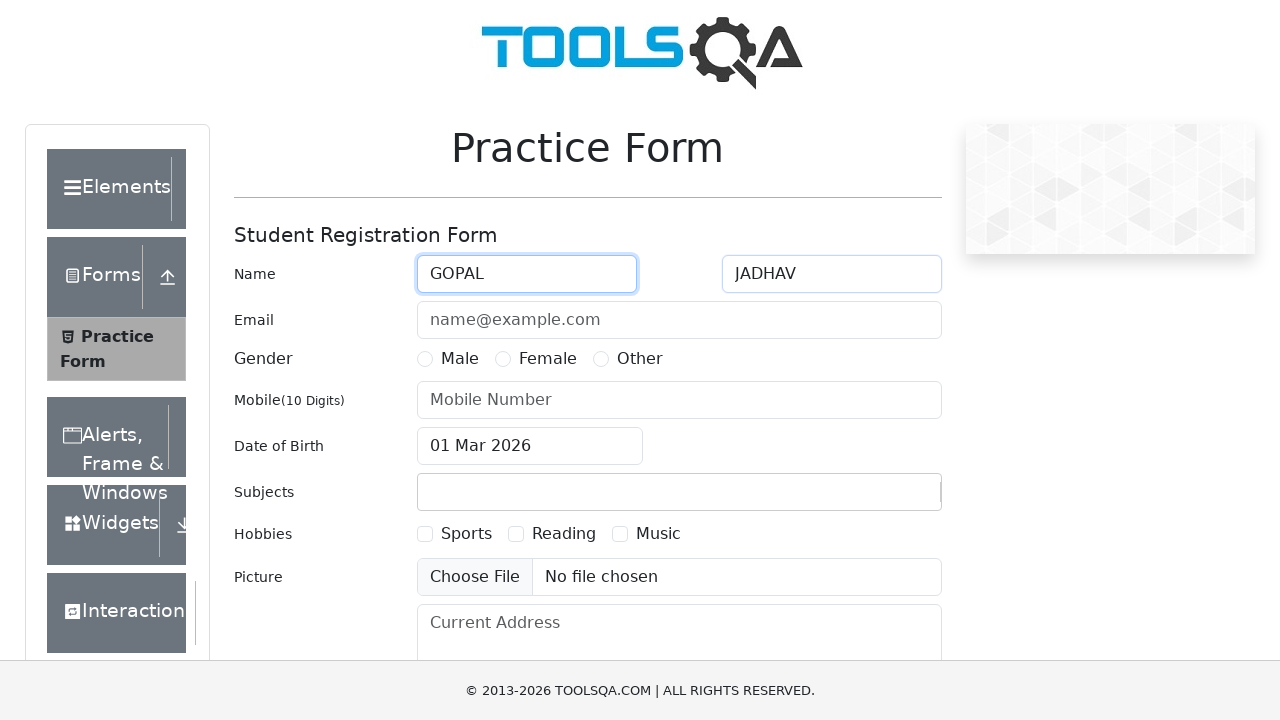

Filled email field with 'gopsdj95@gmail.com' on #userEmail
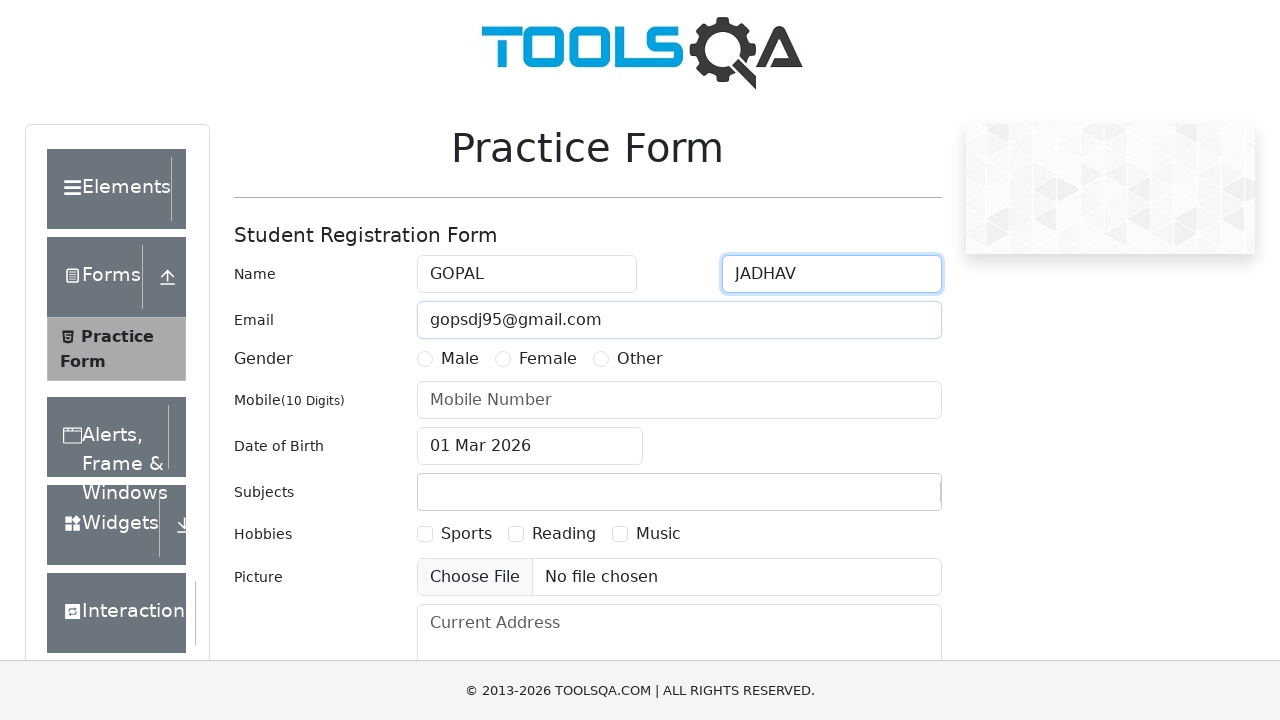

Selected Male gender radio button at (460, 359) on label[for='gender-radio-1']
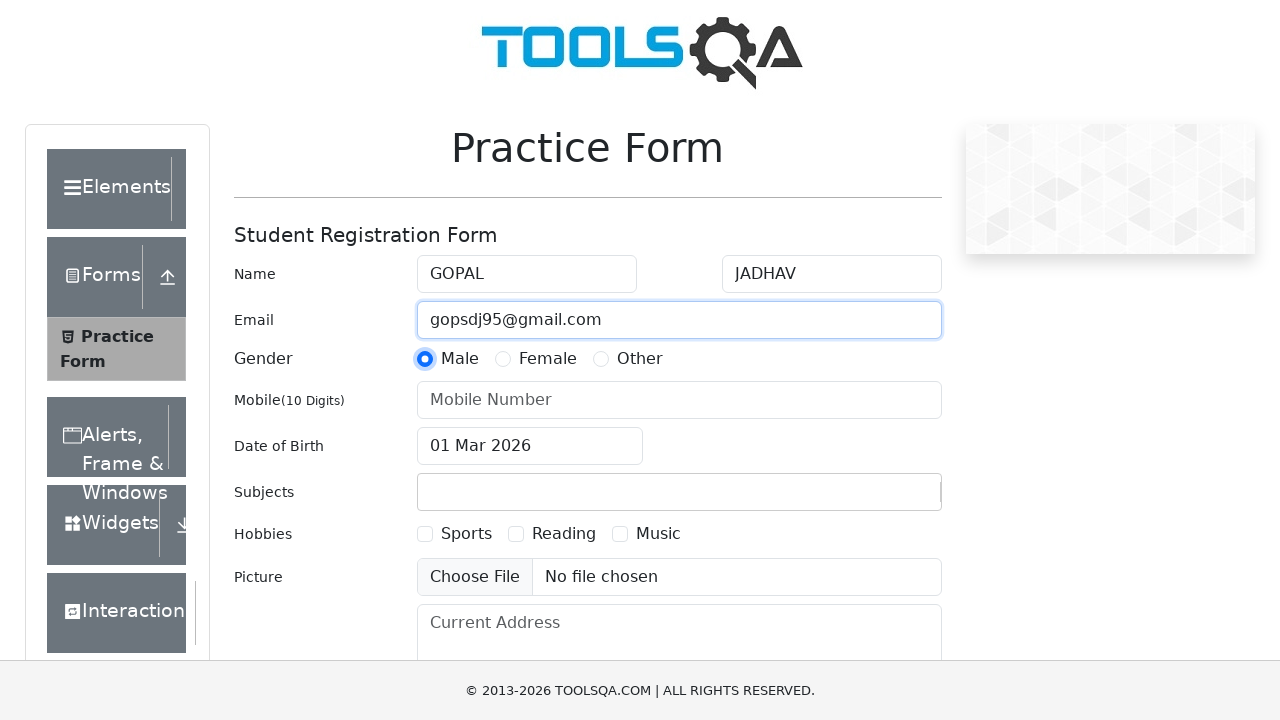

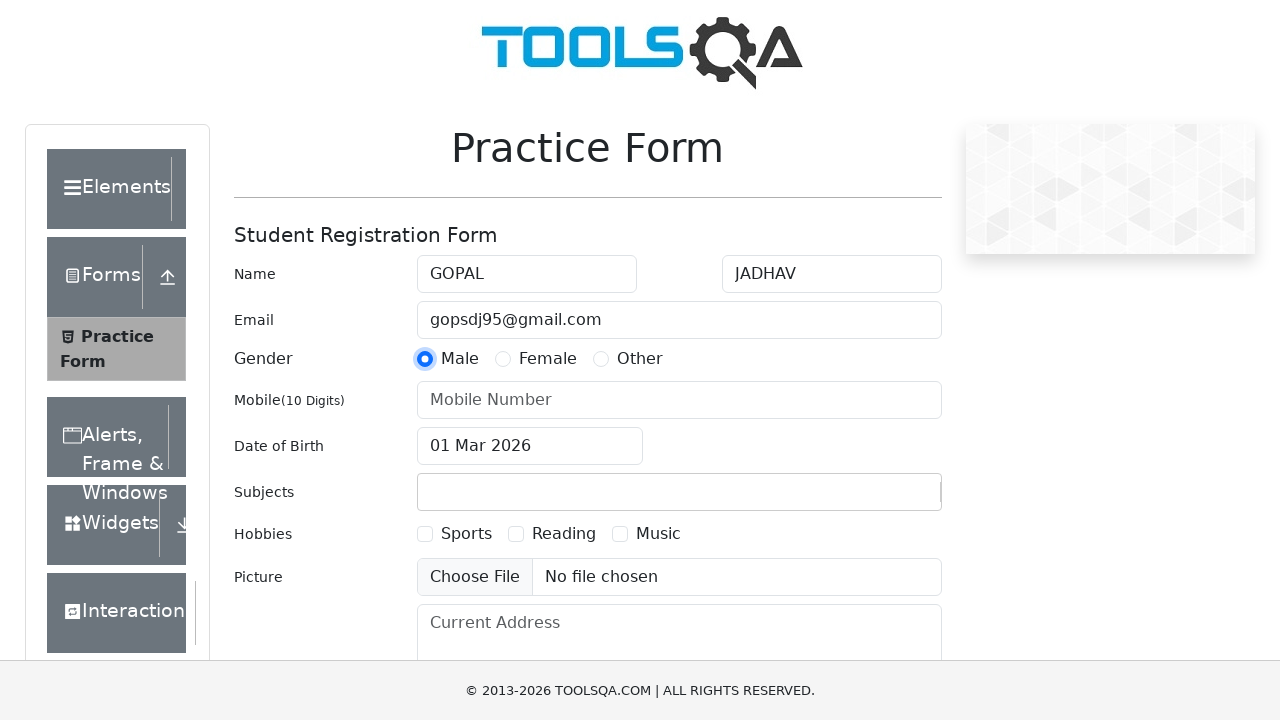